Tests the FAQ accordion section by clicking on a question heading and verifying the expected answer text is displayed.

Starting URL: https://qa-scooter.praktikum-services.ru/

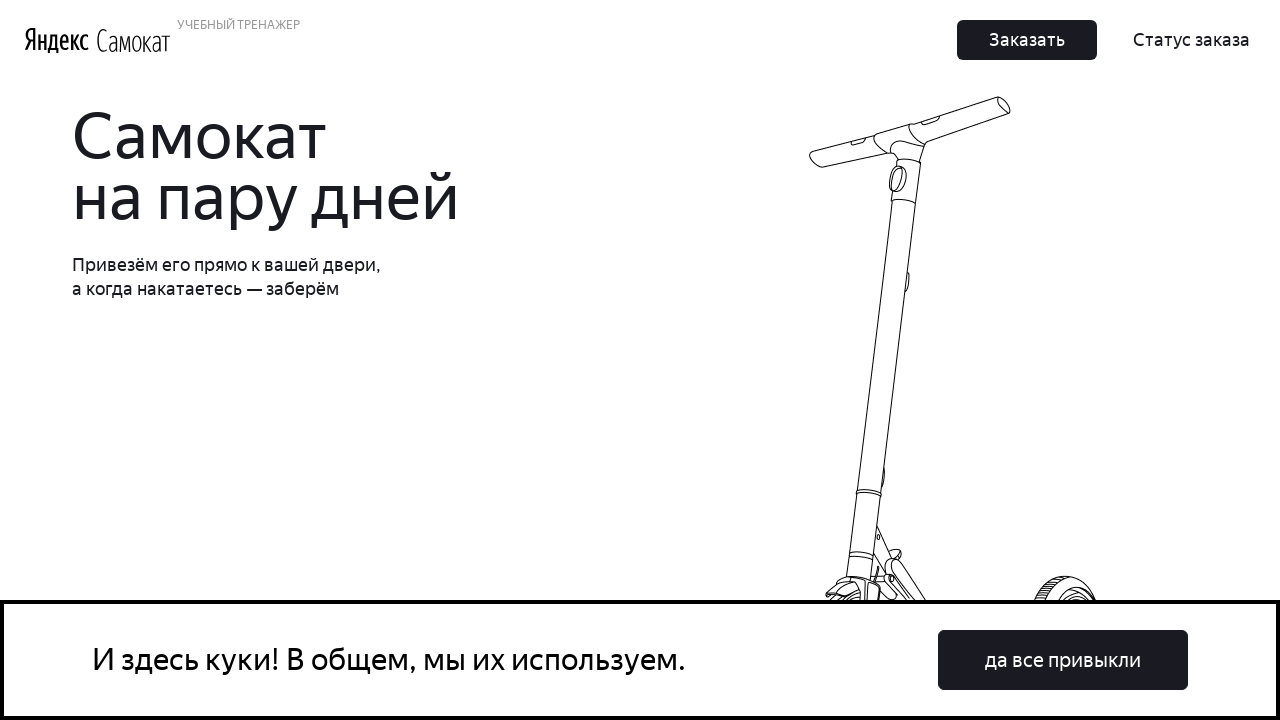

Located FAQ accordion heading #3
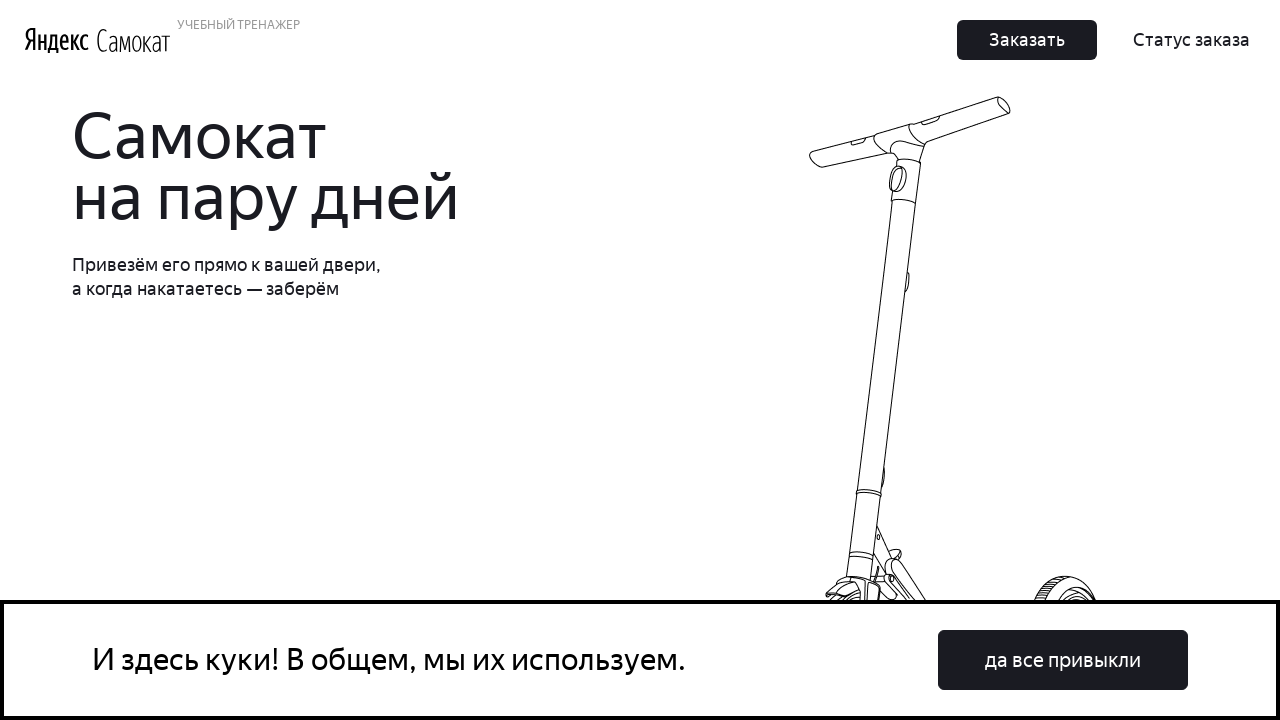

Scrolled accordion heading into view
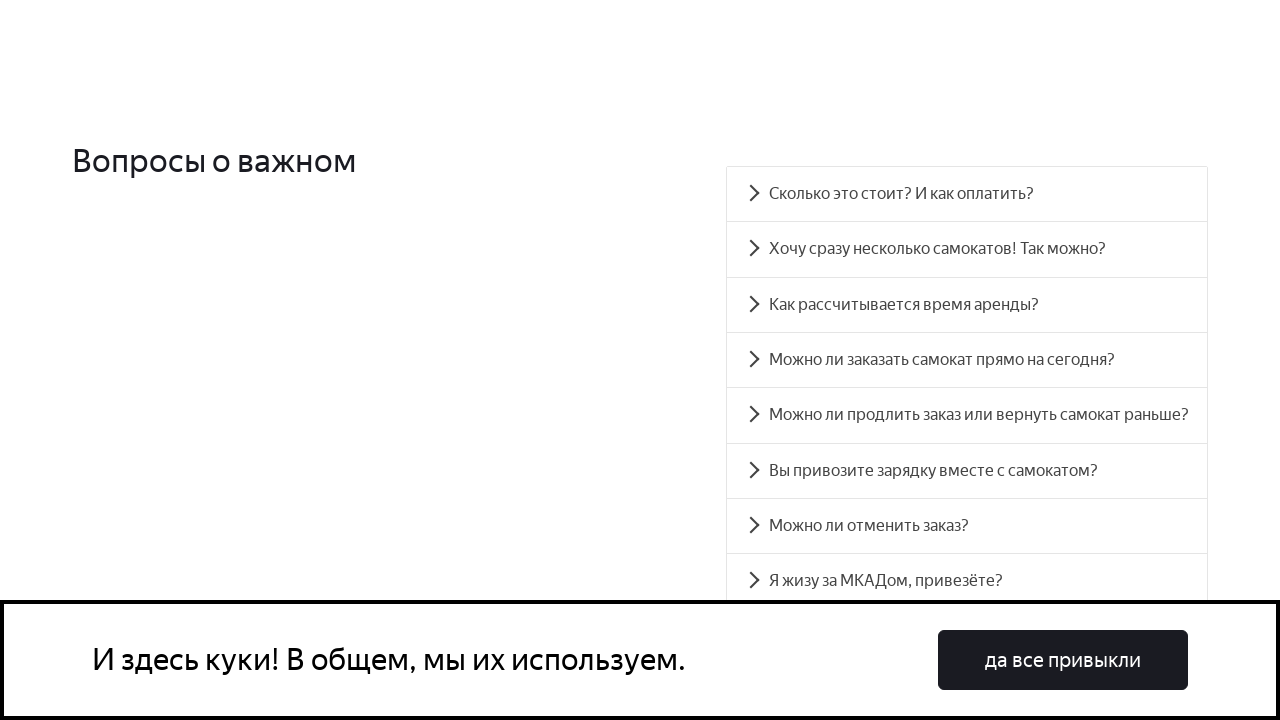

Clicked on FAQ accordion heading #3 at (967, 360) on #accordion__heading-3
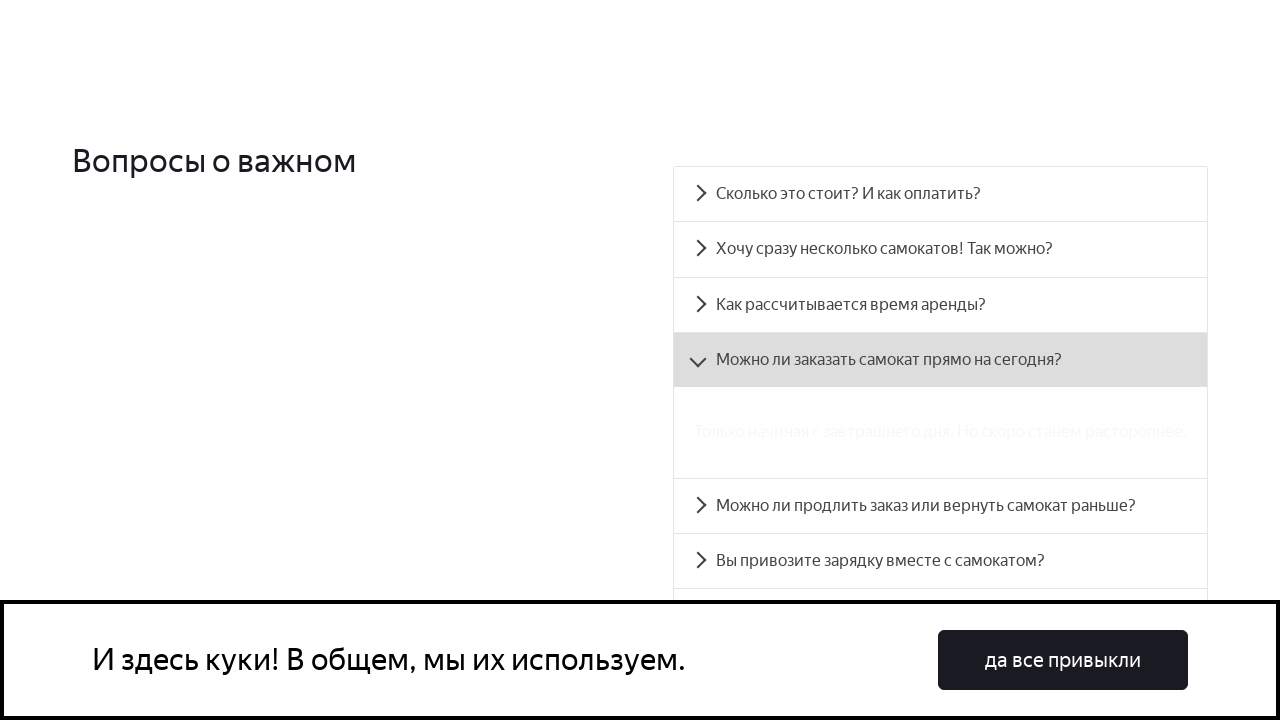

Retrieved text content from accordion panel #3
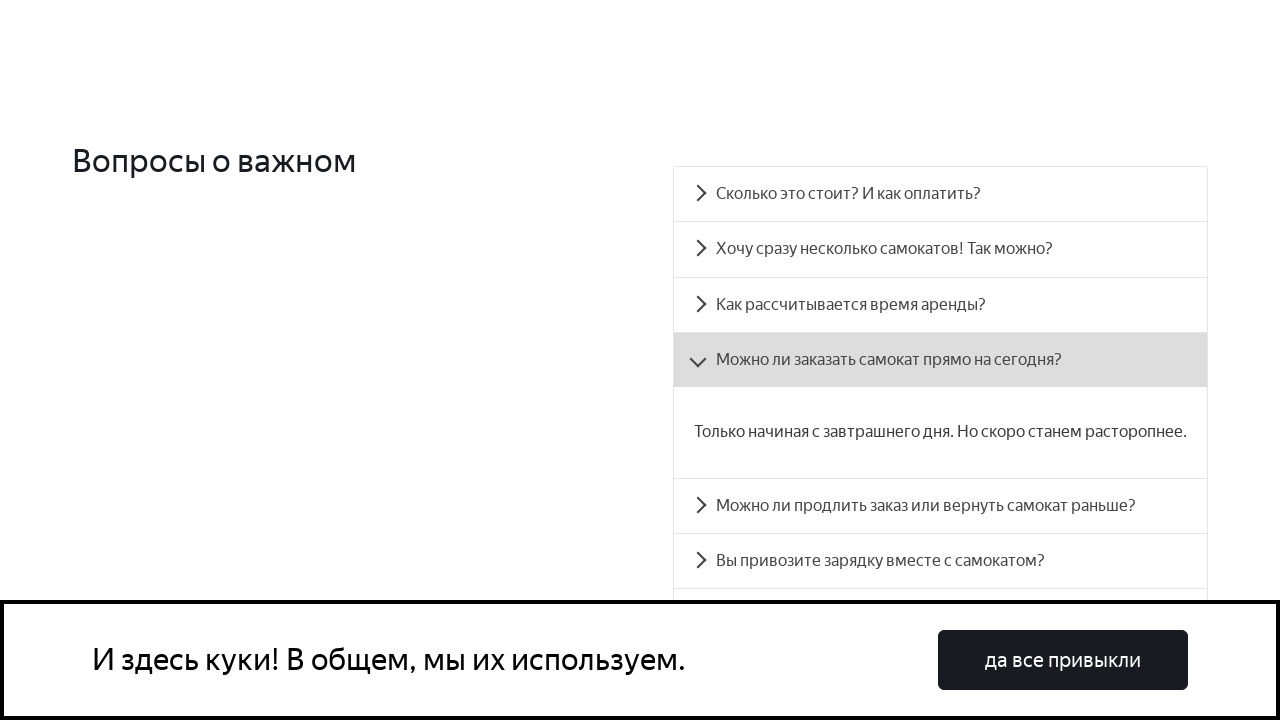

Verified accordion panel text matches expected answer
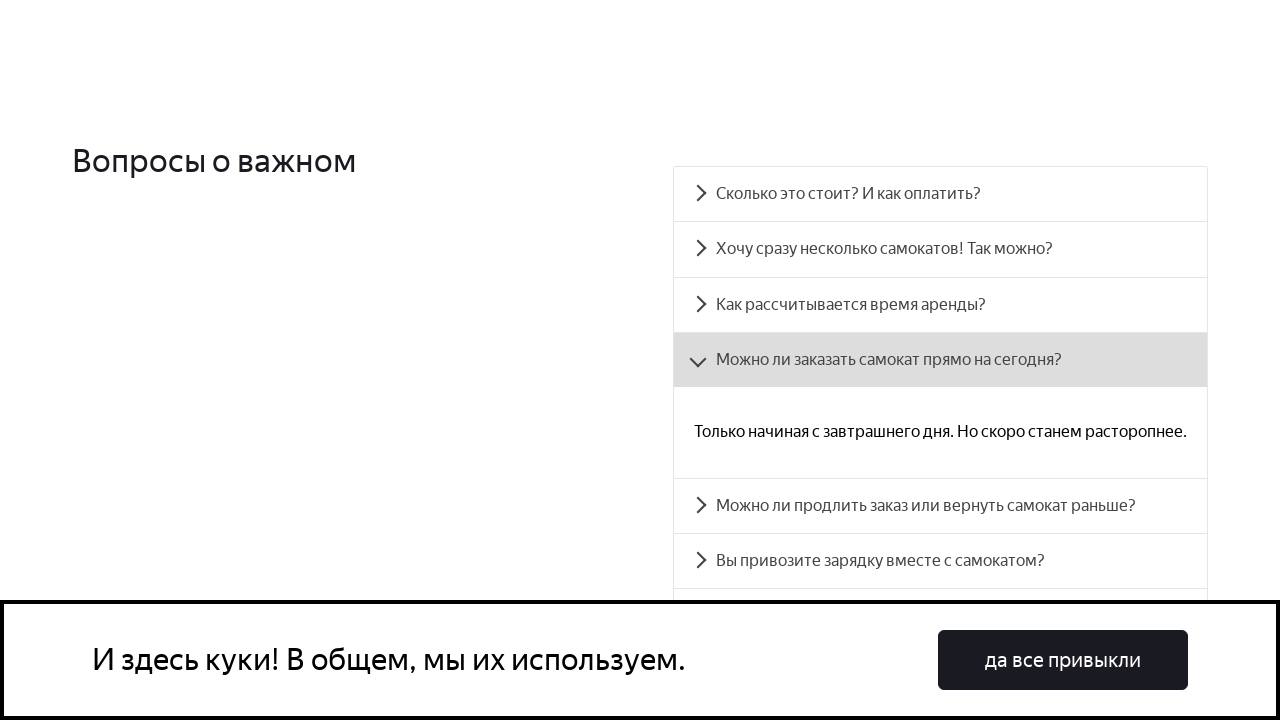

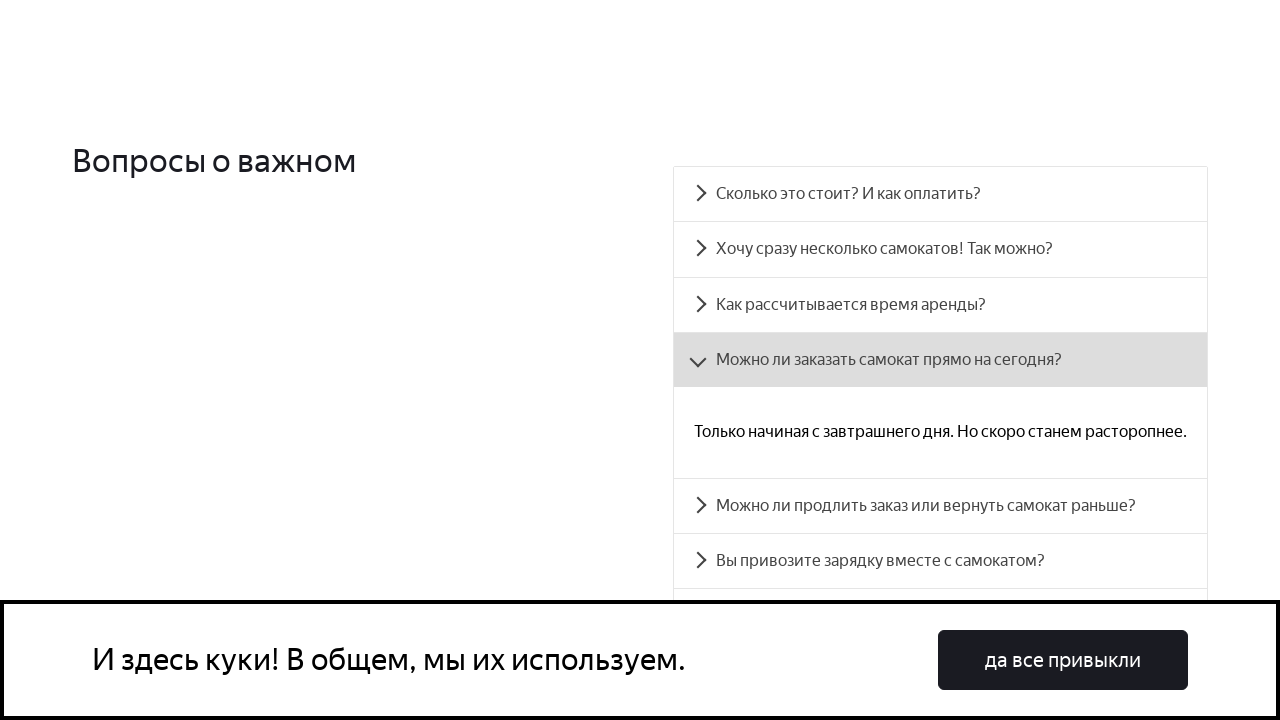